Tests the IRS.gov search functionality by searching for "form 1065 (schedule k-1)" and navigating to the form's detail page from the search results.

Starting URL: https://www.irs.gov/

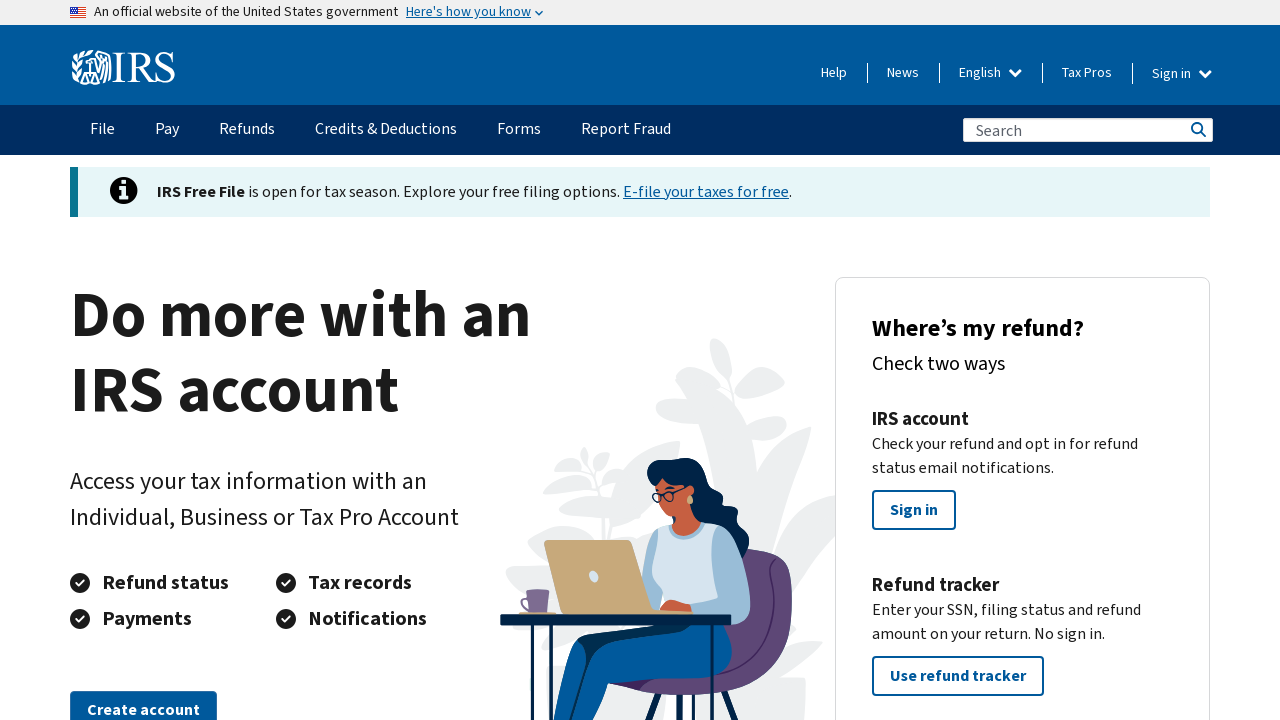

Clicked on the search textbox at (1088, 130) on internal:role=textbox[name="Search"i]
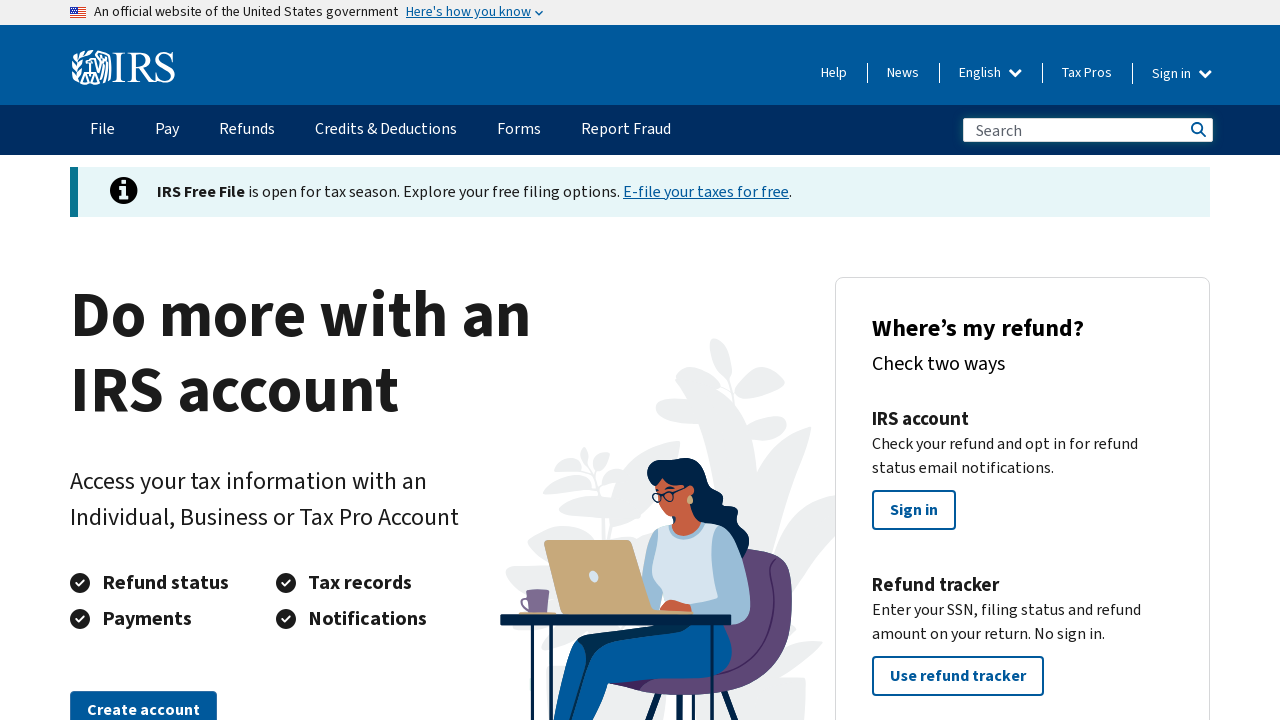

Filled search textbox with 'form 1065 (schedule k-1)' on internal:role=textbox[name="Search"i]
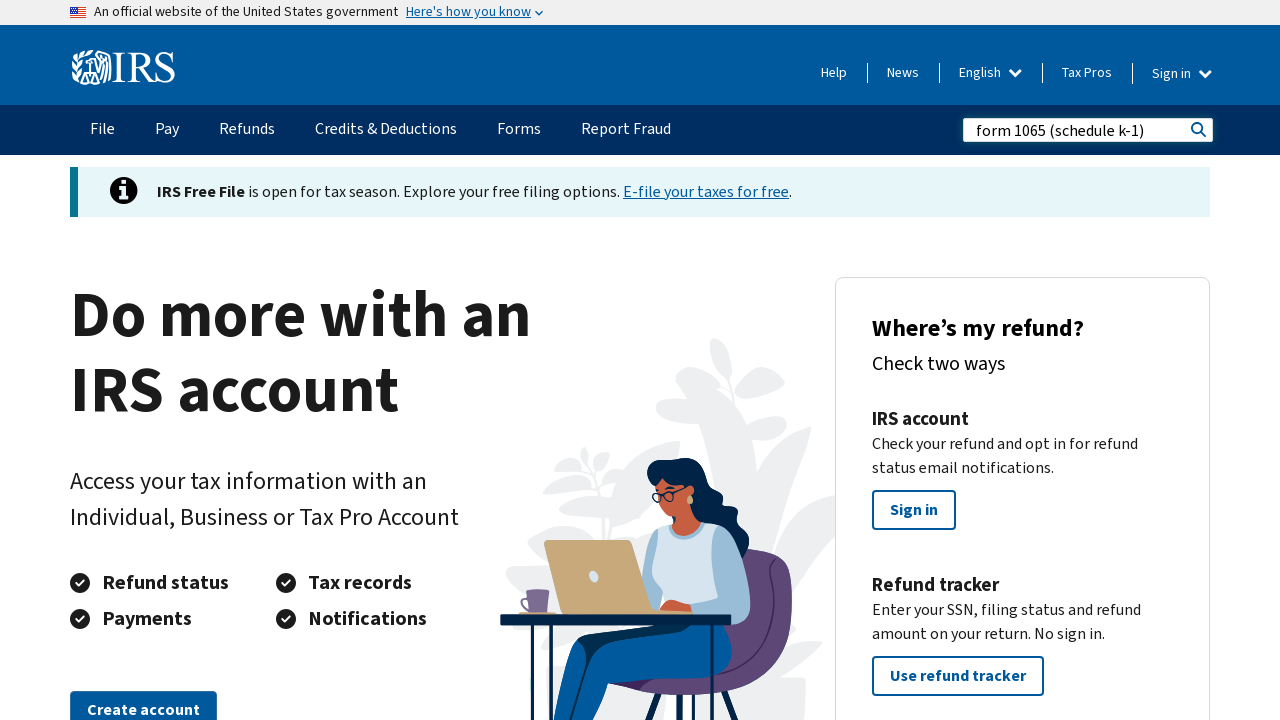

Pressed Enter to submit the search query on internal:role=textbox[name="Search"i]
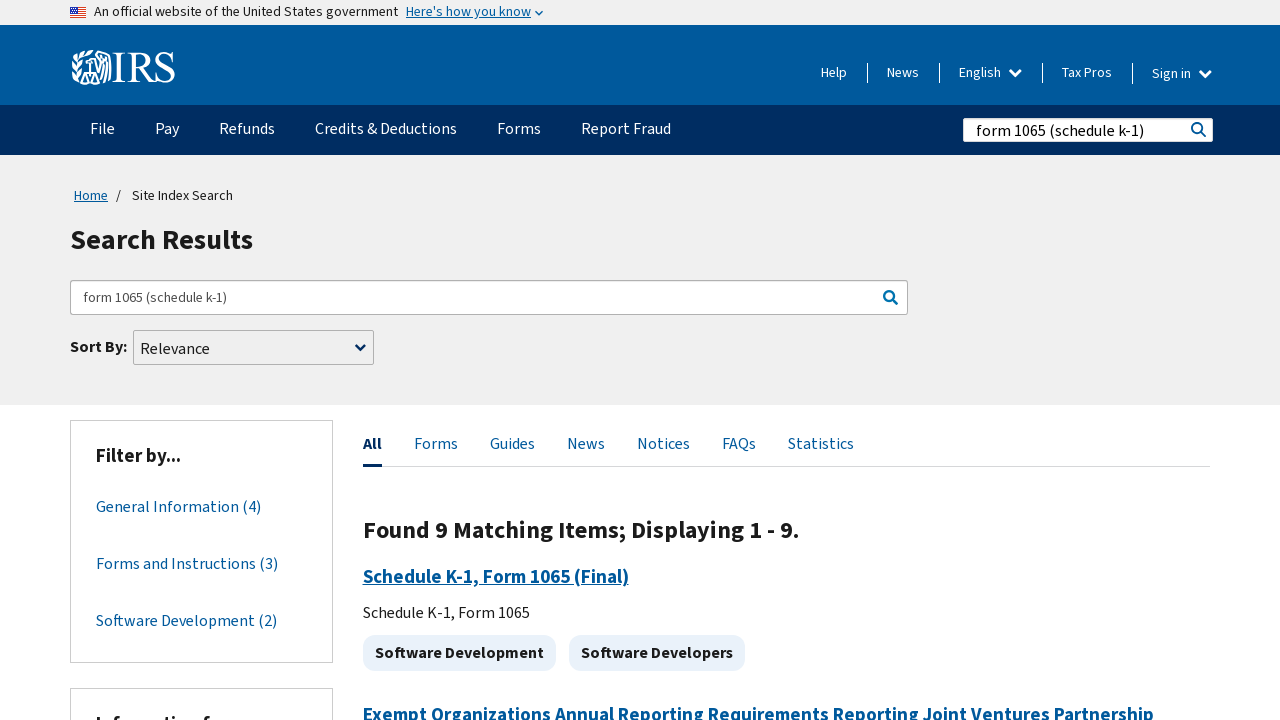

Clicked on Form 1065 (Schedule K-1) link from search results at (696, 391) on internal:role=link[name="Form 1065 (Schedule K-1),"i]
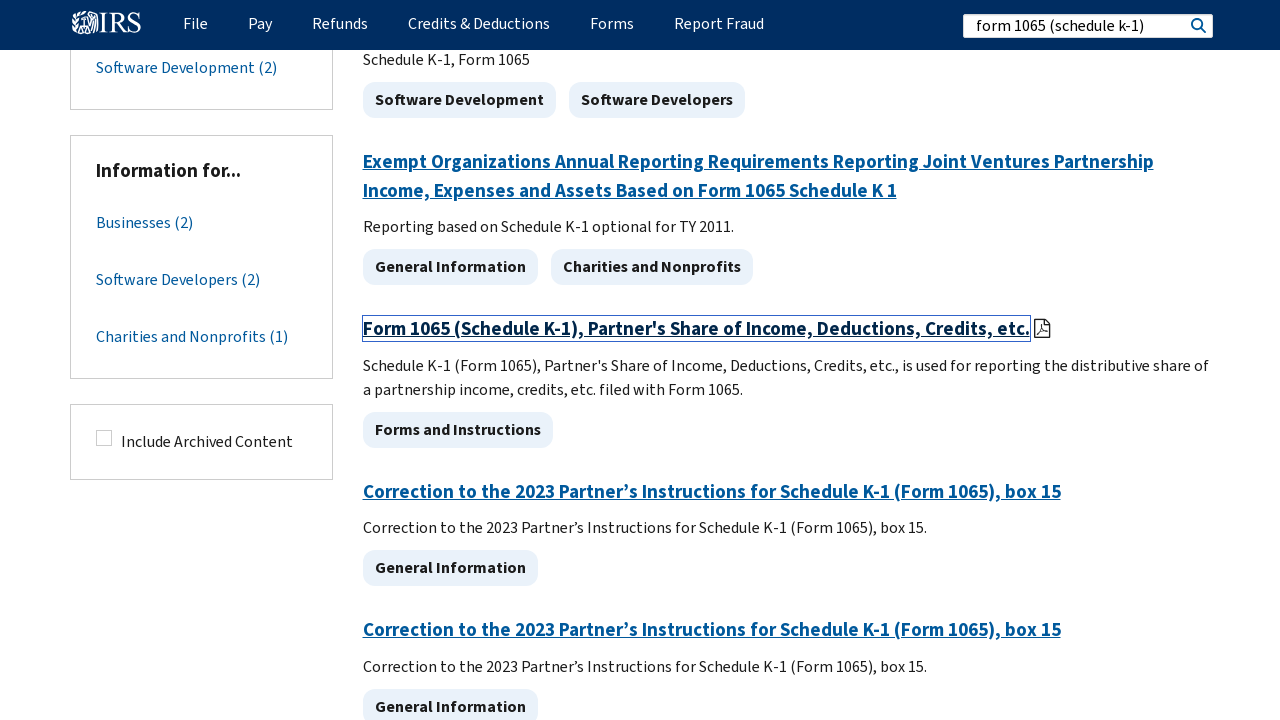

Form detail page loaded (domcontentloaded)
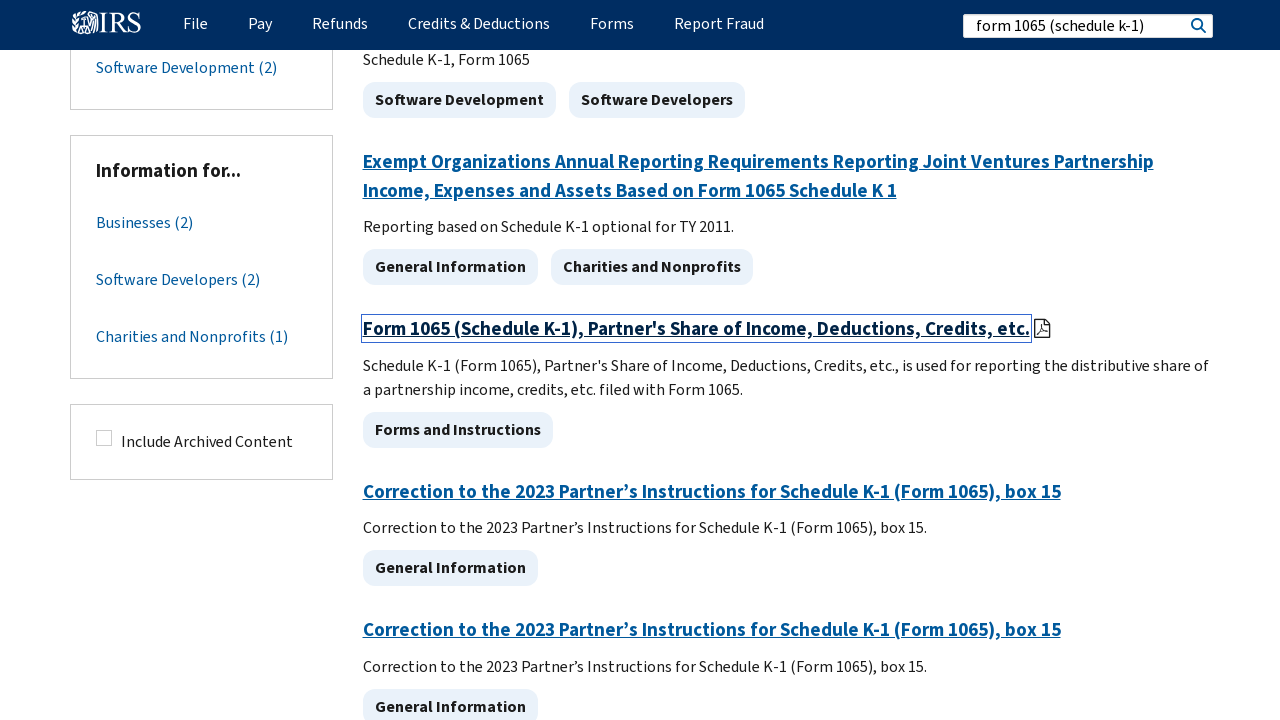

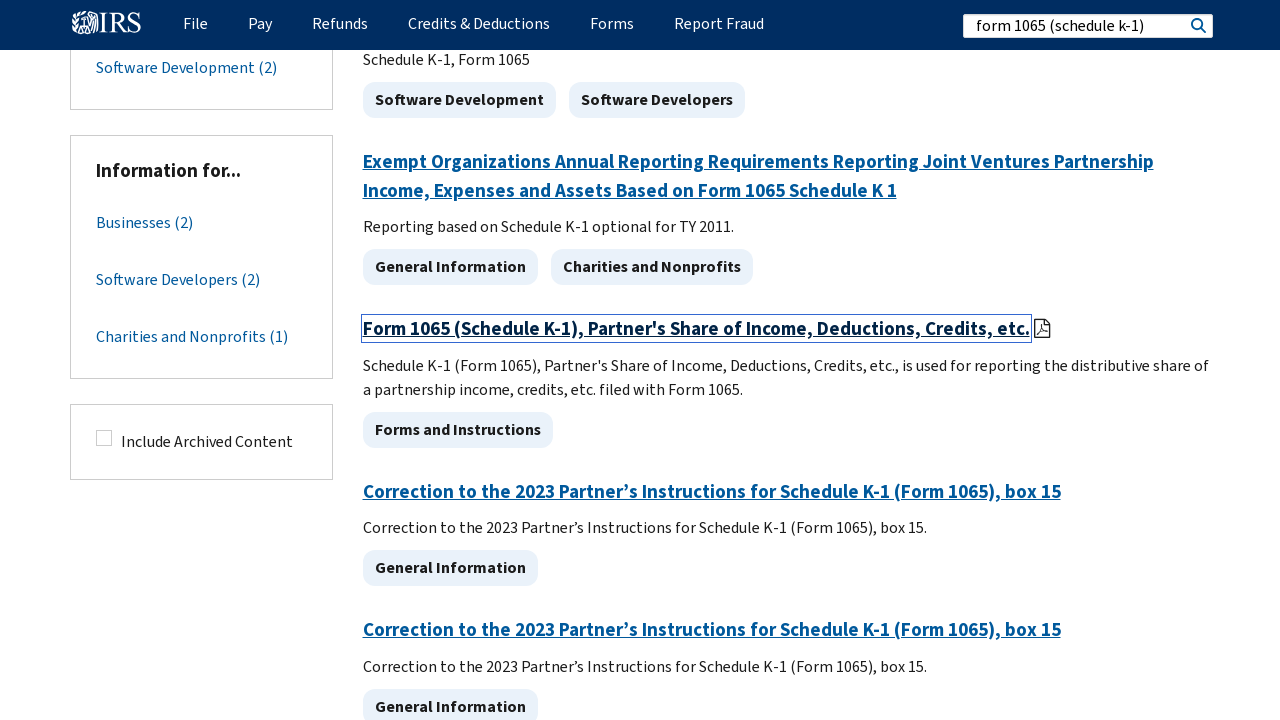